Tests window handling functionality by opening a new window, switching between windows, and closing the second window

Starting URL: https://leafground.com/window.xhtml

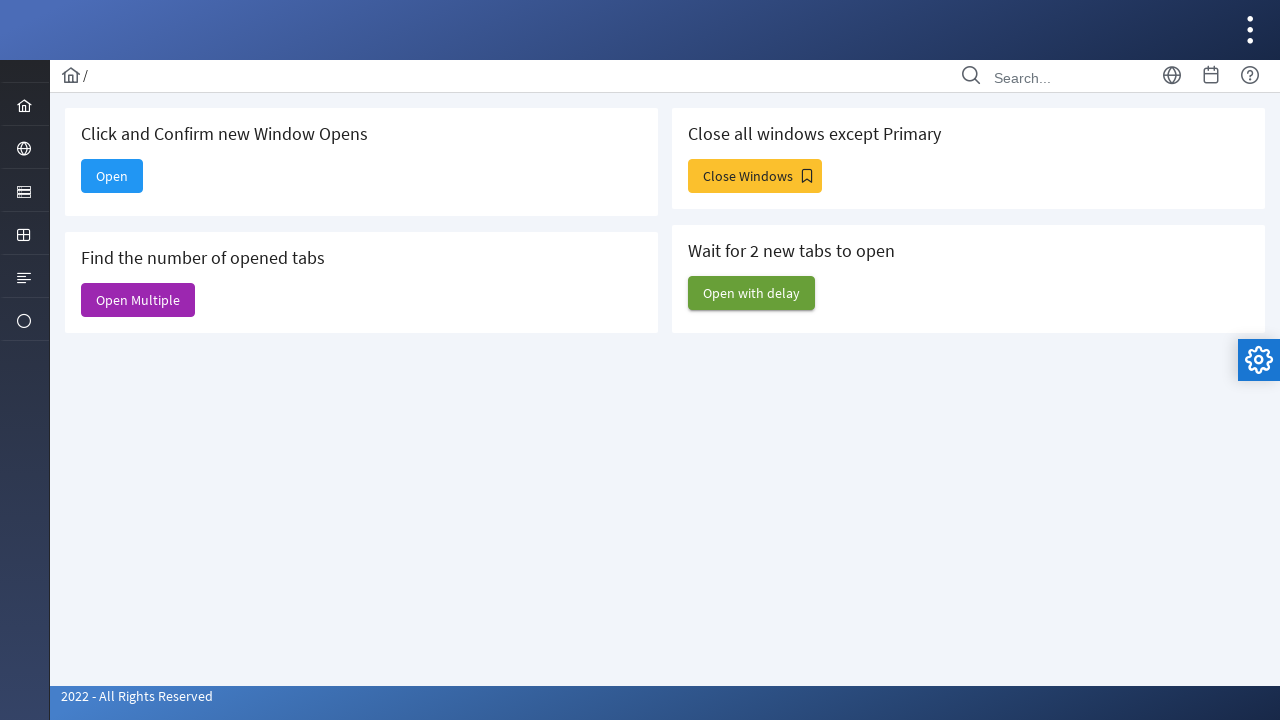

Clicked 'Open' button to open a new window at (112, 176) on xpath=//span[text()='Open']
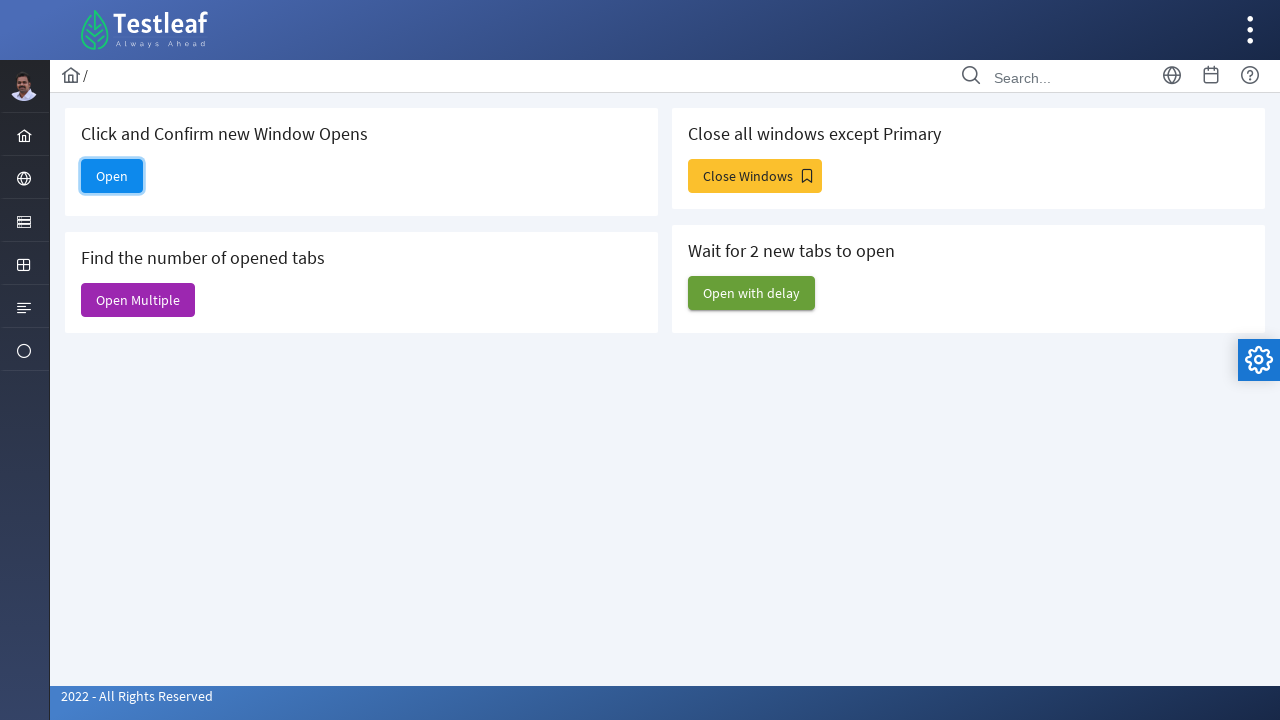

Retrieved all open pages/windows from context
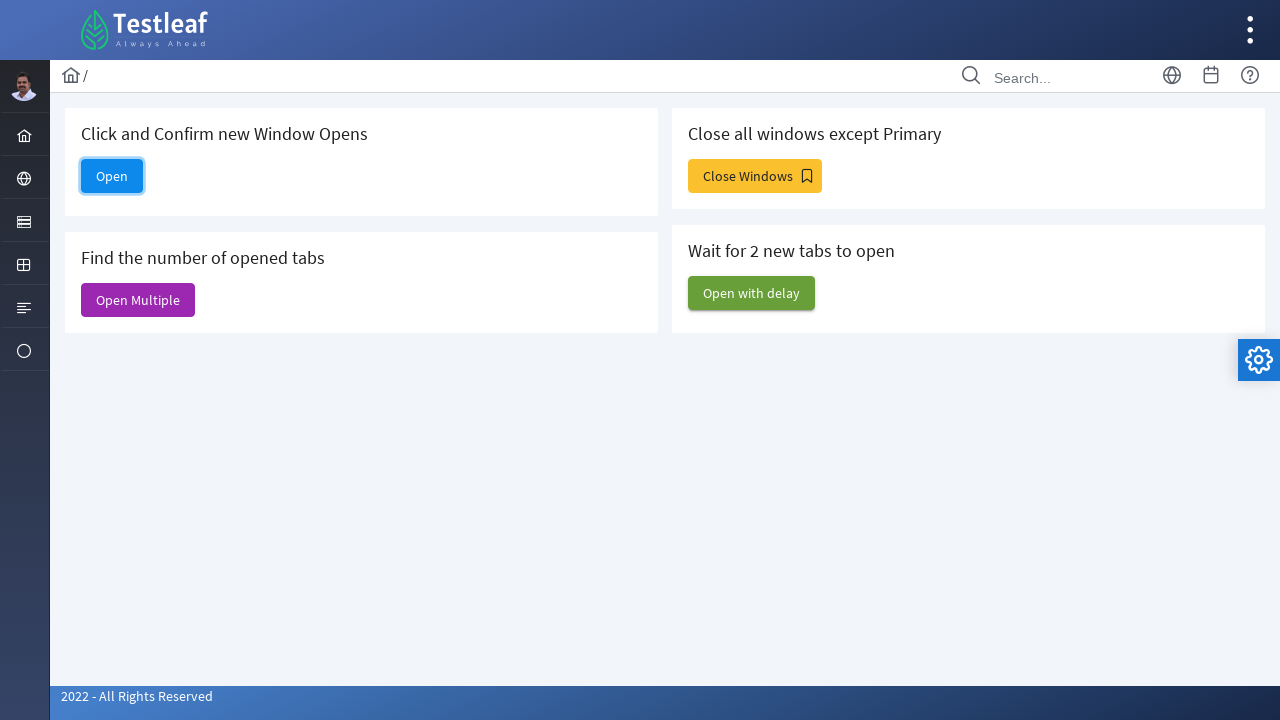

Selected the second window from the list of open pages
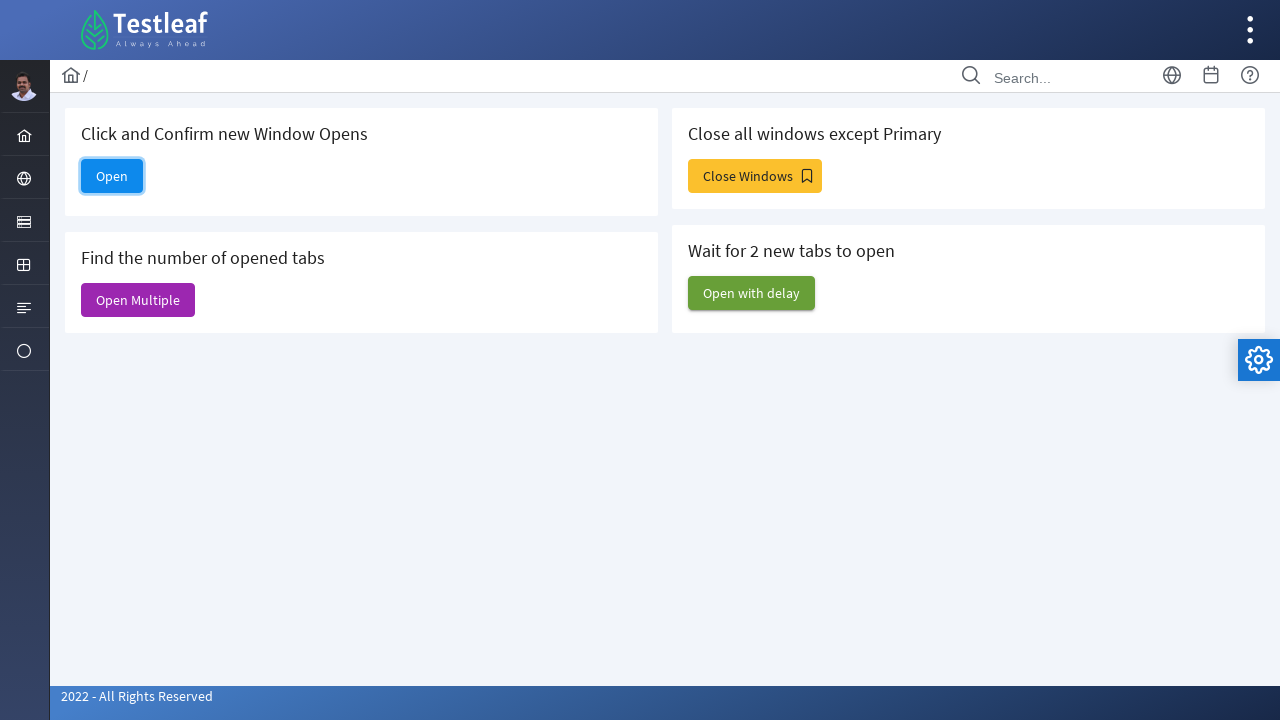

Closed the second window
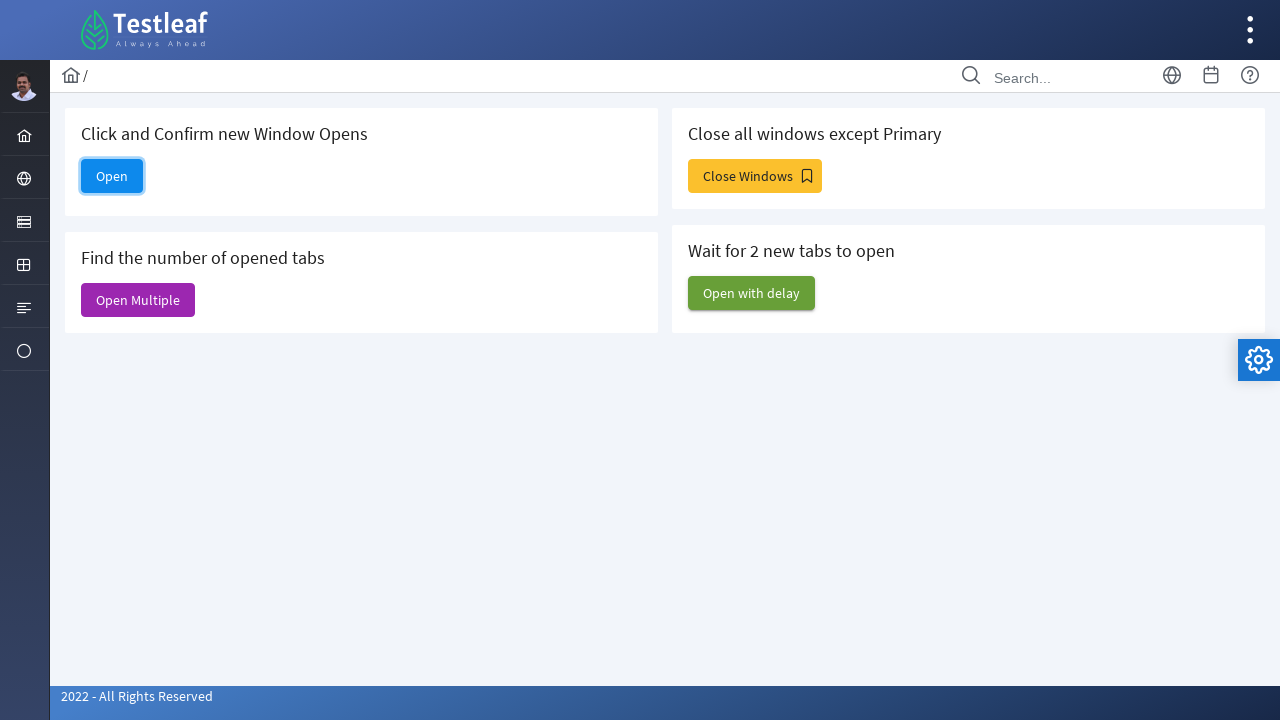

Waited for window operations to complete and context to refocus on first window
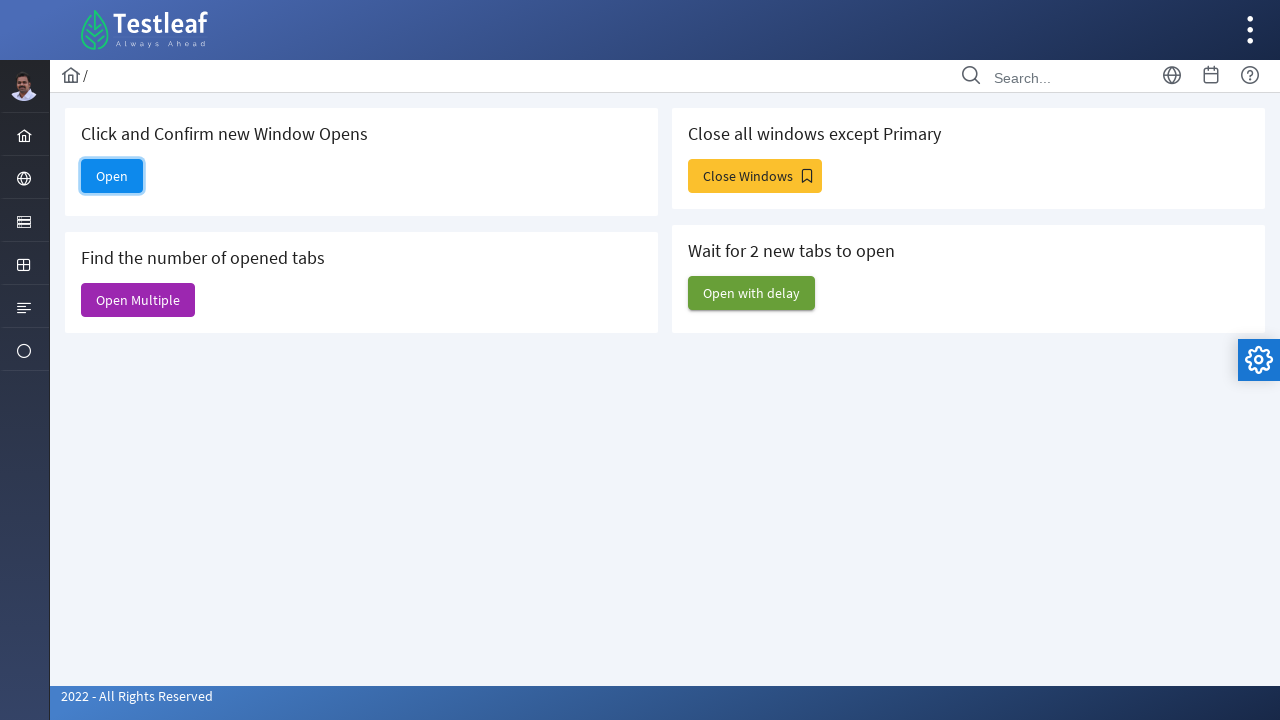

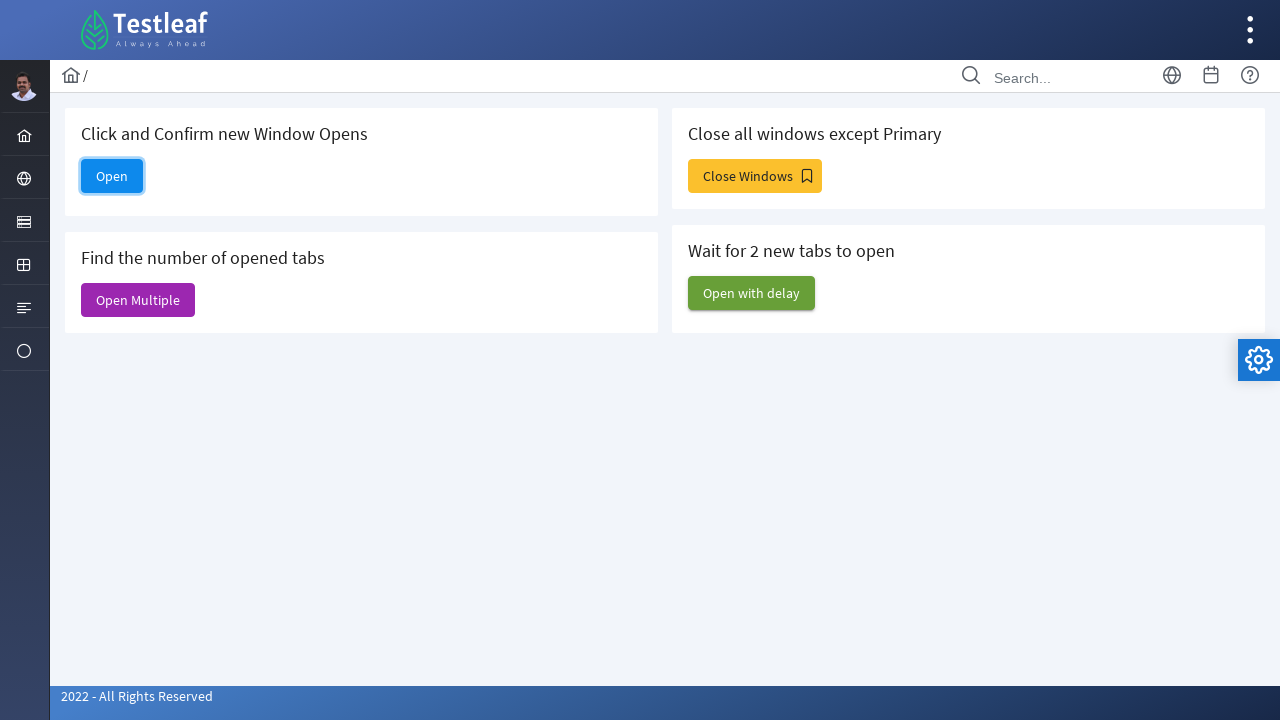